Tests that edits are saved on blur by double-clicking, editing, and triggering blur event

Starting URL: https://demo.playwright.dev/todomvc

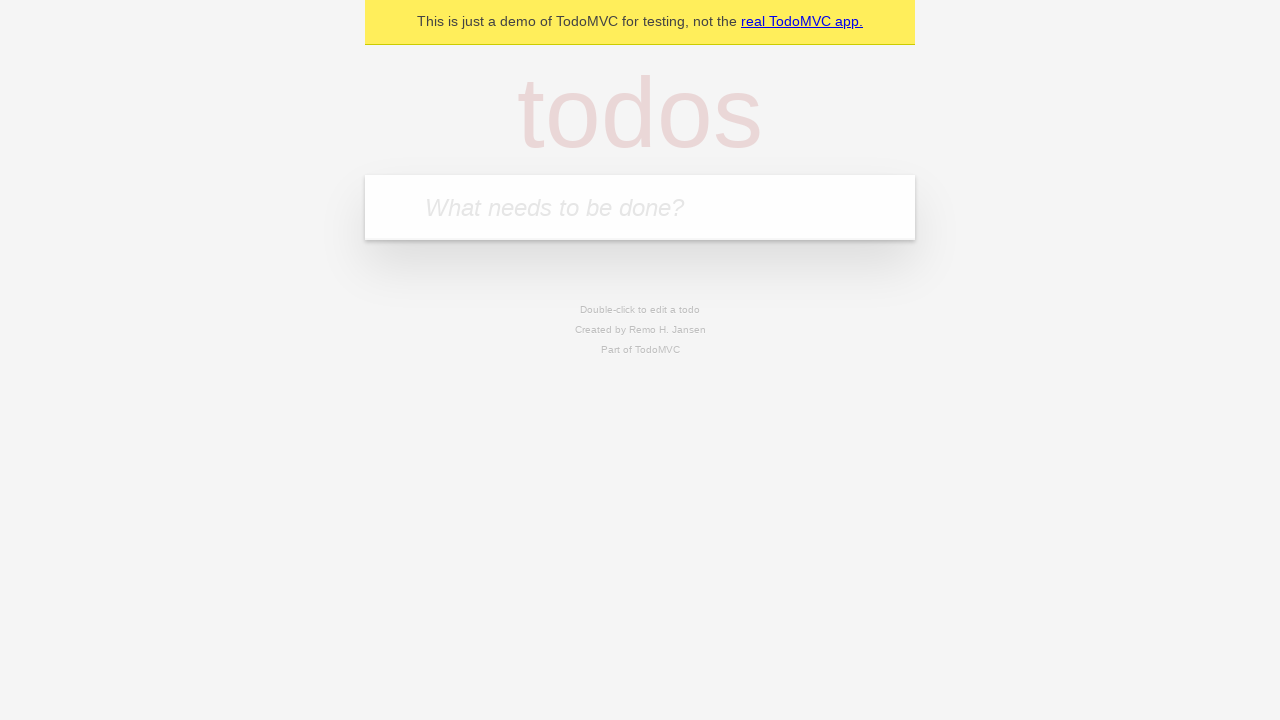

Filled first todo input with 'buy some cheese' on internal:attr=[placeholder="What needs to be done?"i]
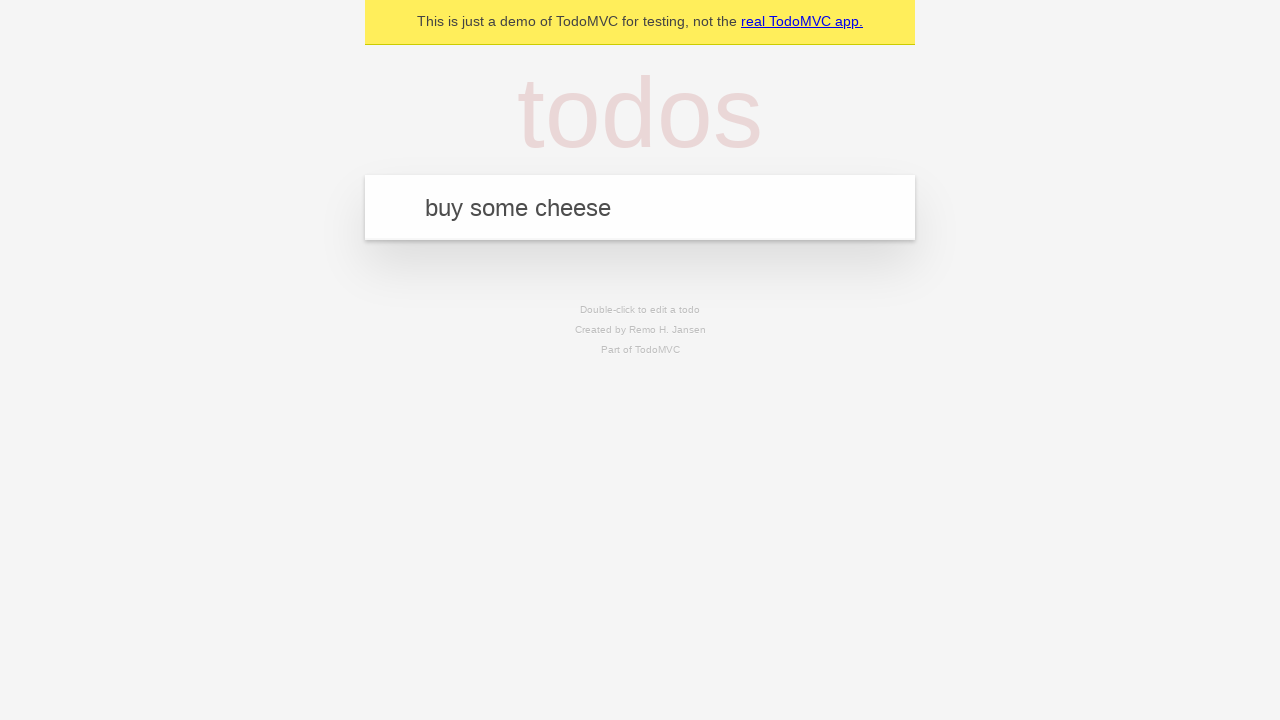

Pressed Enter to create first todo on internal:attr=[placeholder="What needs to be done?"i]
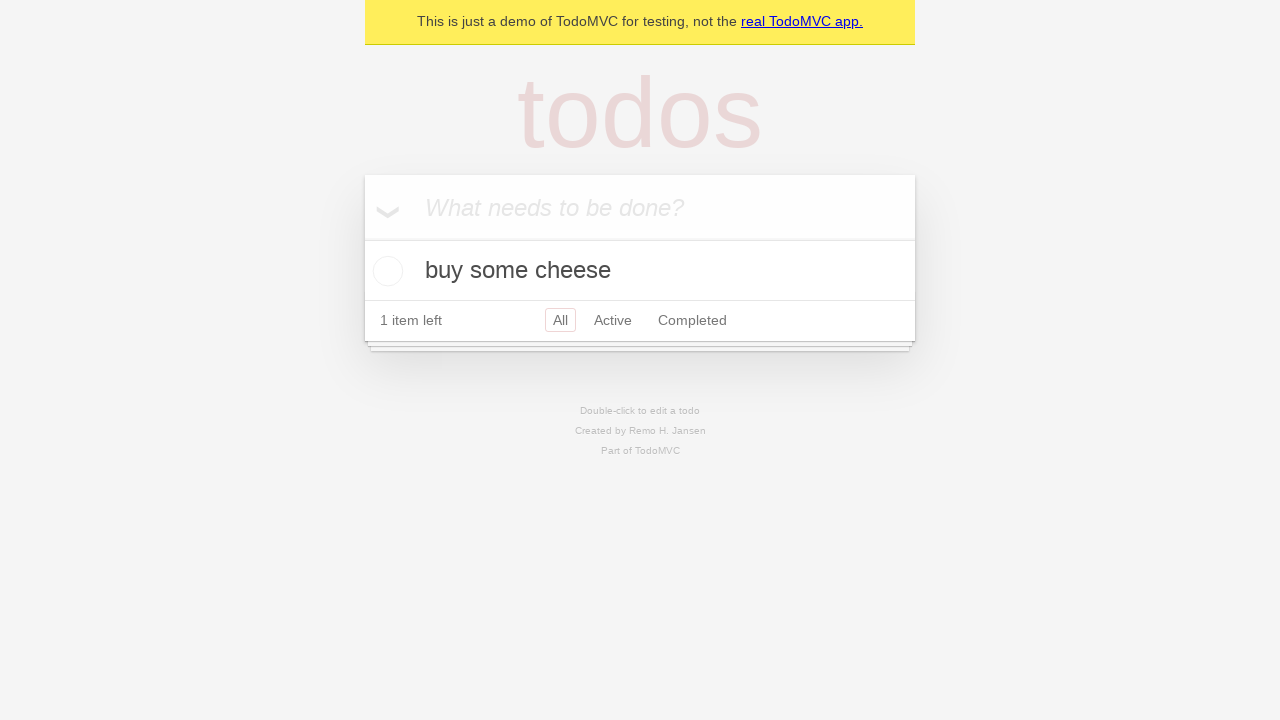

Filled second todo input with 'feed the cat' on internal:attr=[placeholder="What needs to be done?"i]
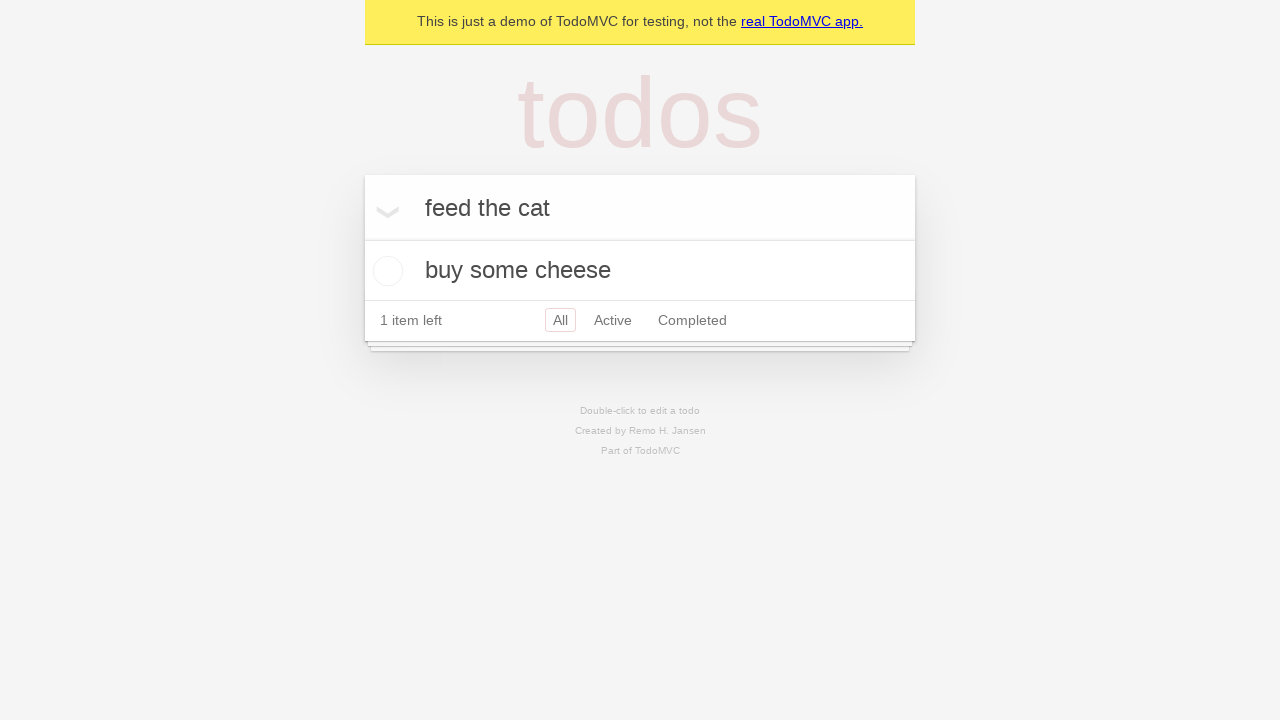

Pressed Enter to create second todo on internal:attr=[placeholder="What needs to be done?"i]
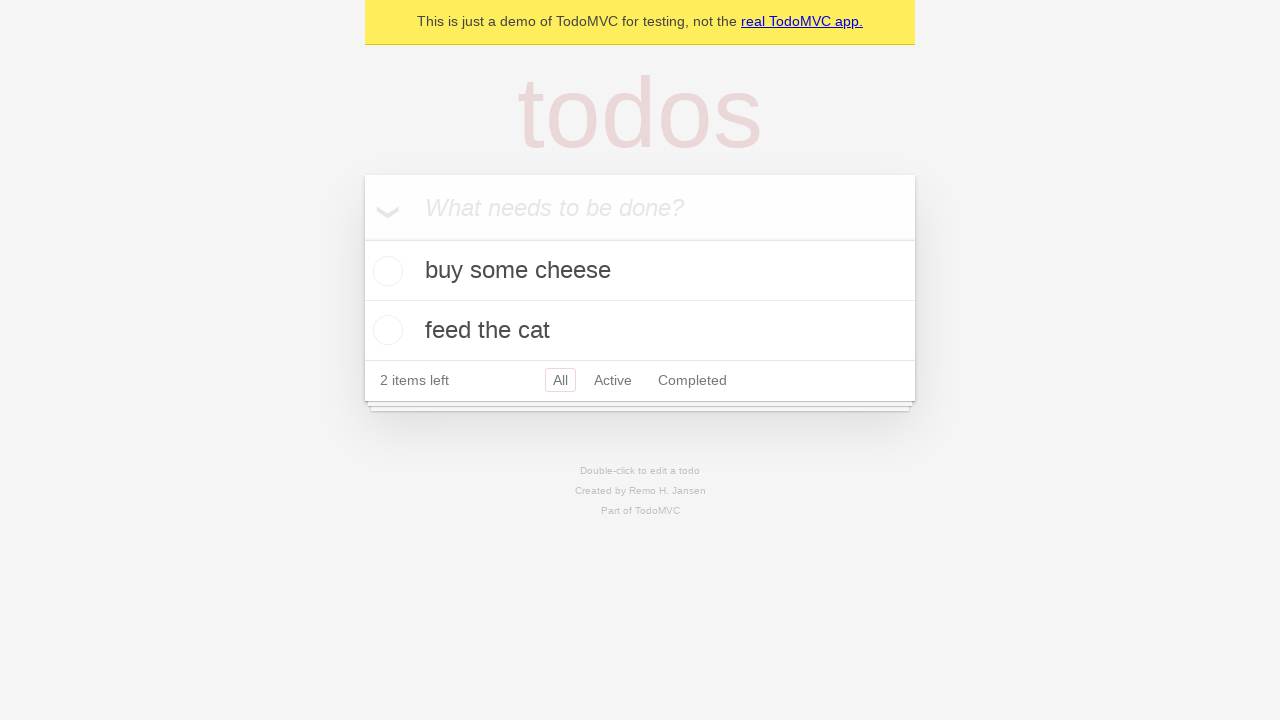

Filled third todo input with 'book a doctors appointment' on internal:attr=[placeholder="What needs to be done?"i]
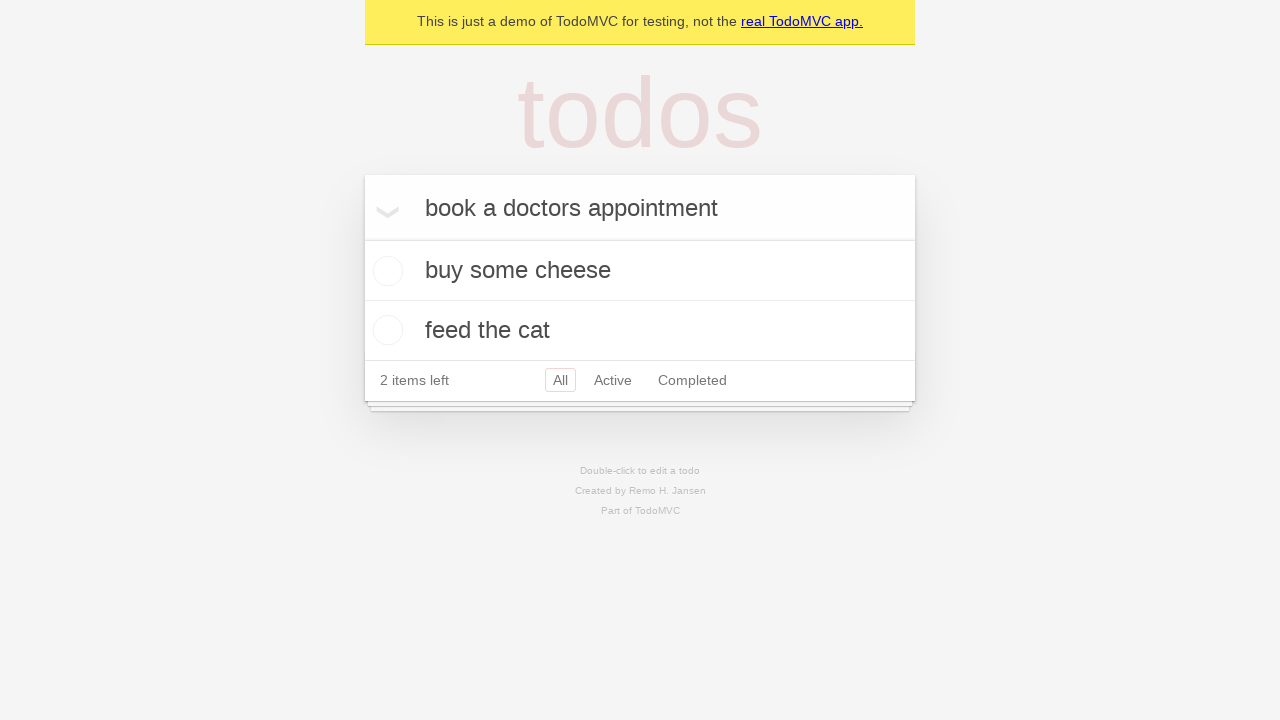

Pressed Enter to create third todo on internal:attr=[placeholder="What needs to be done?"i]
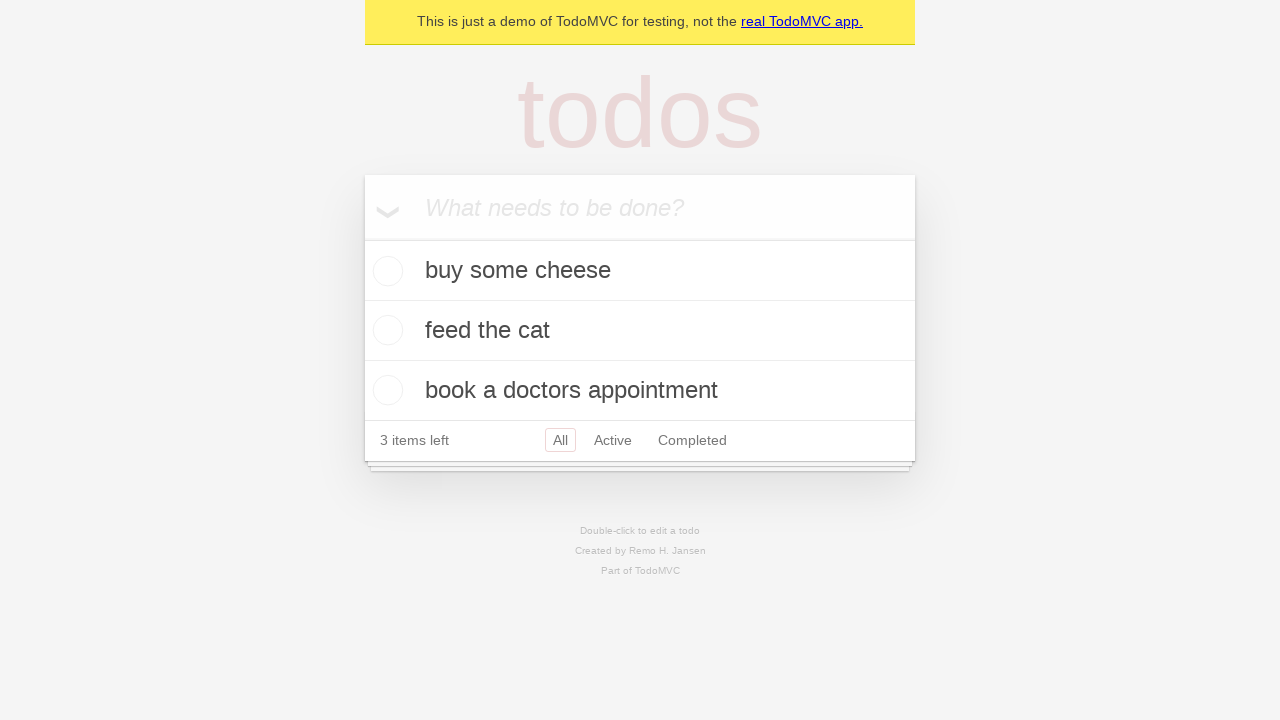

All three todos successfully created and loaded
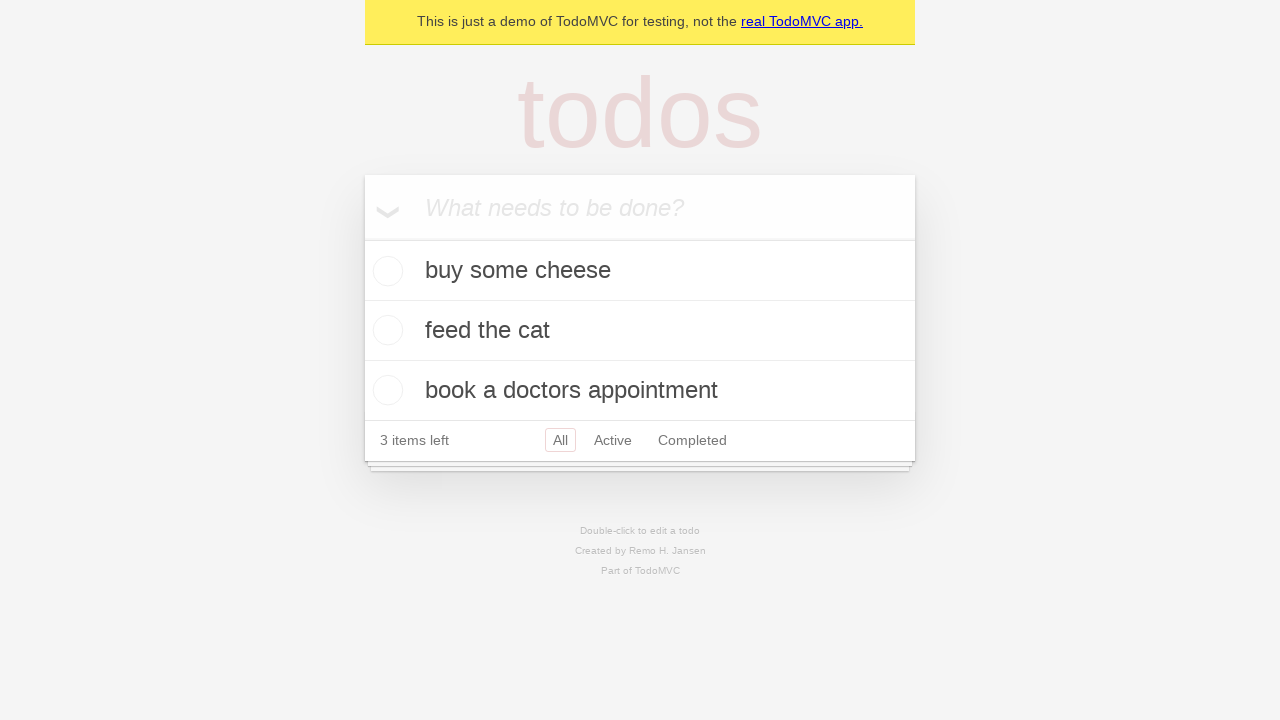

Double-clicked on the second todo item to enter edit mode at (640, 331) on internal:testid=[data-testid="todo-item"s] >> nth=1
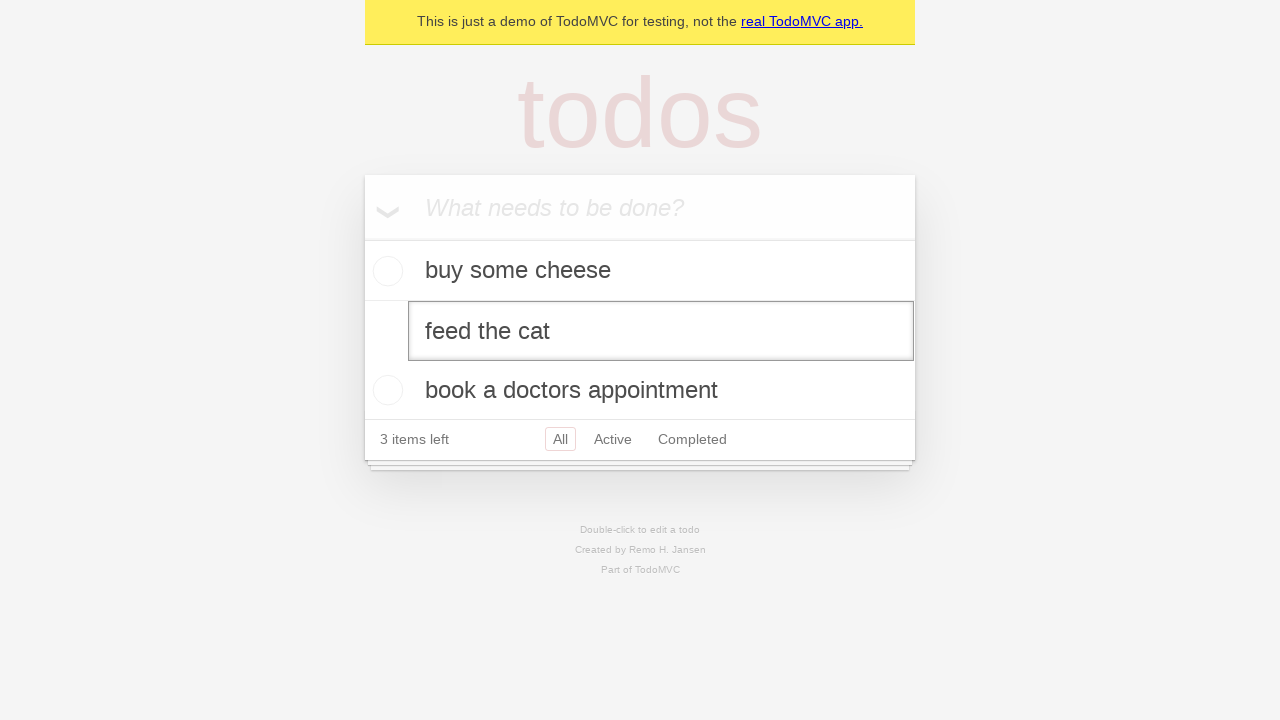

Edited second todo text to 'buy some sausages' on internal:testid=[data-testid="todo-item"s] >> nth=1 >> internal:role=textbox[nam
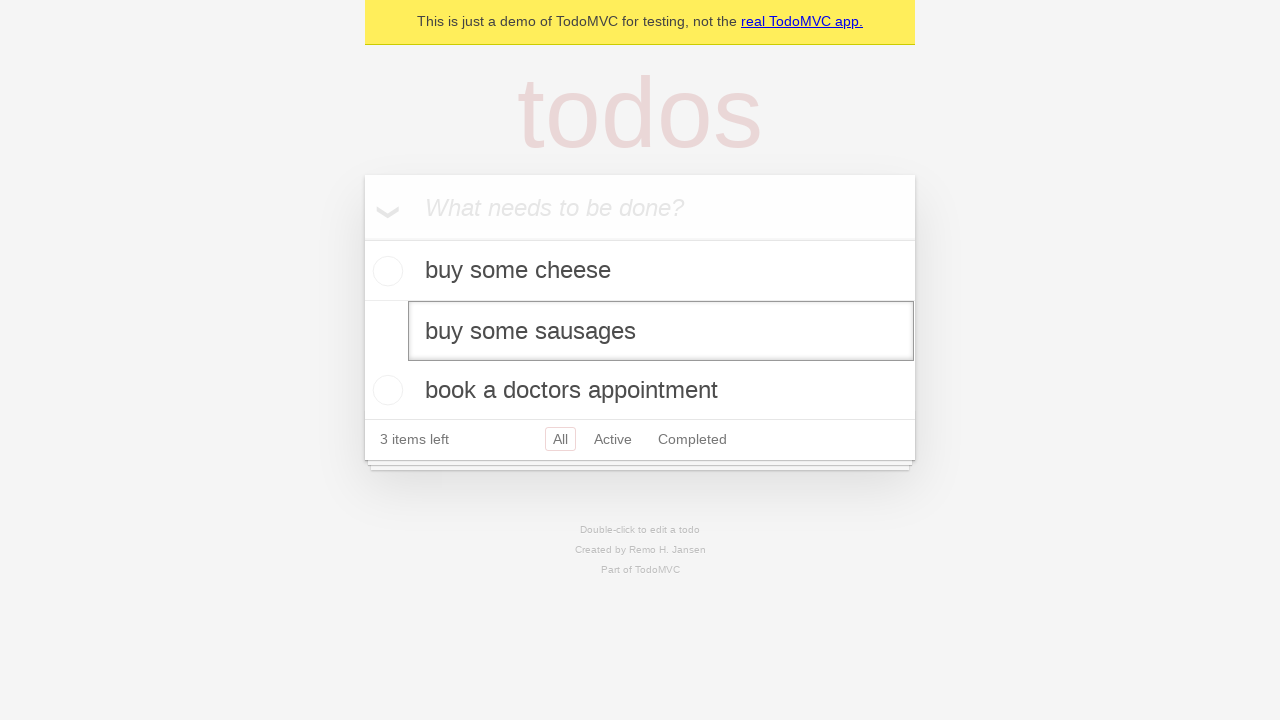

Triggered blur event to save the edited todo
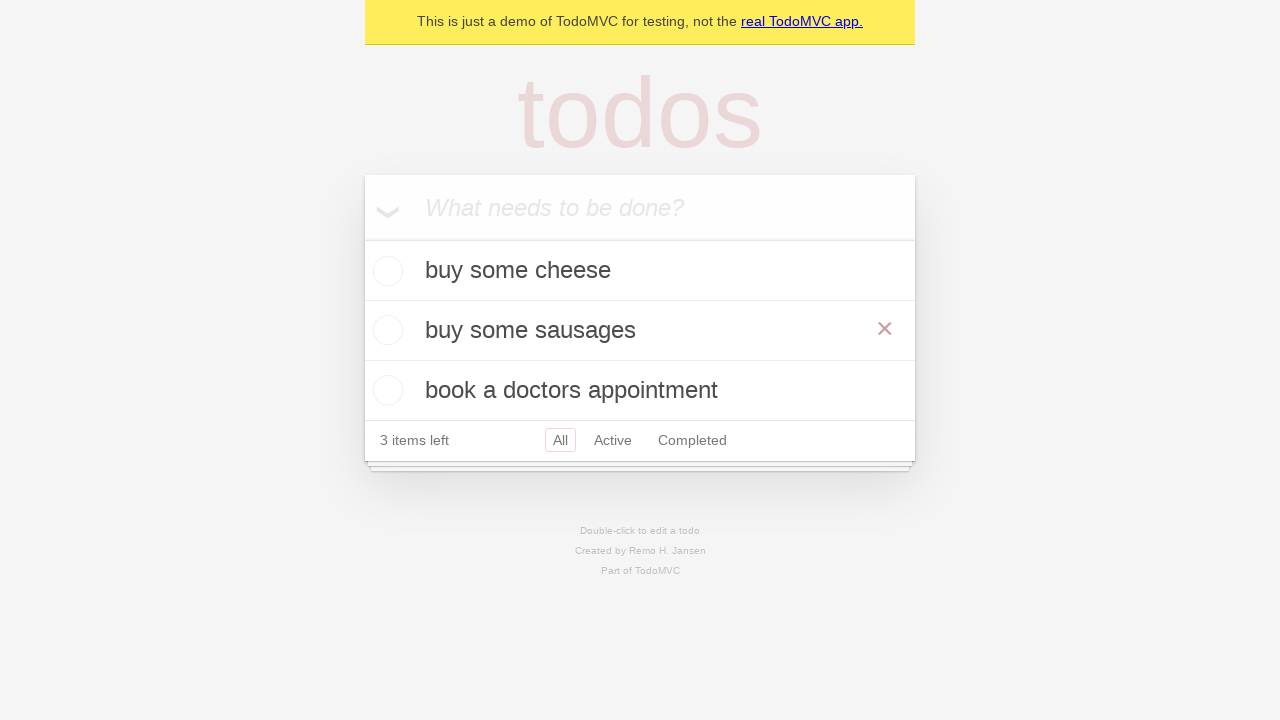

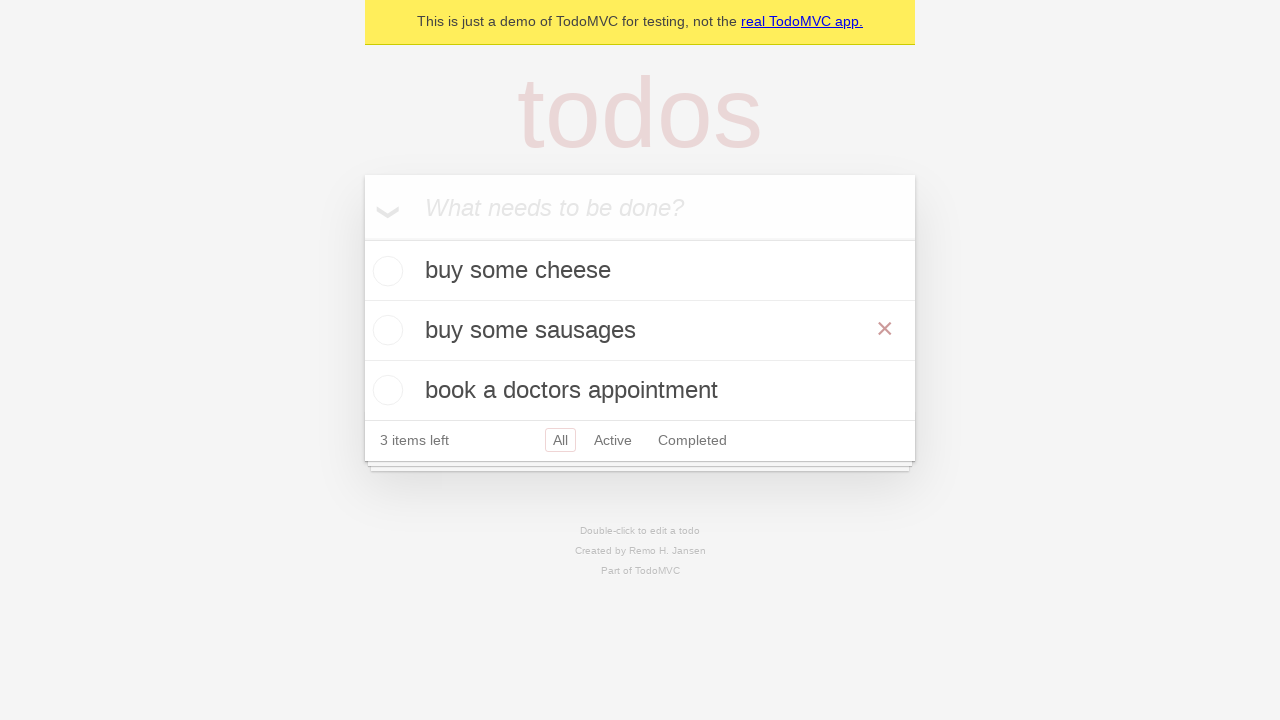